Tests nested frames navigation by clicking on the Nested Frames link, switching to the top frame, then to the middle frame, and verifying content is accessible

Starting URL: https://the-internet.herokuapp.com/

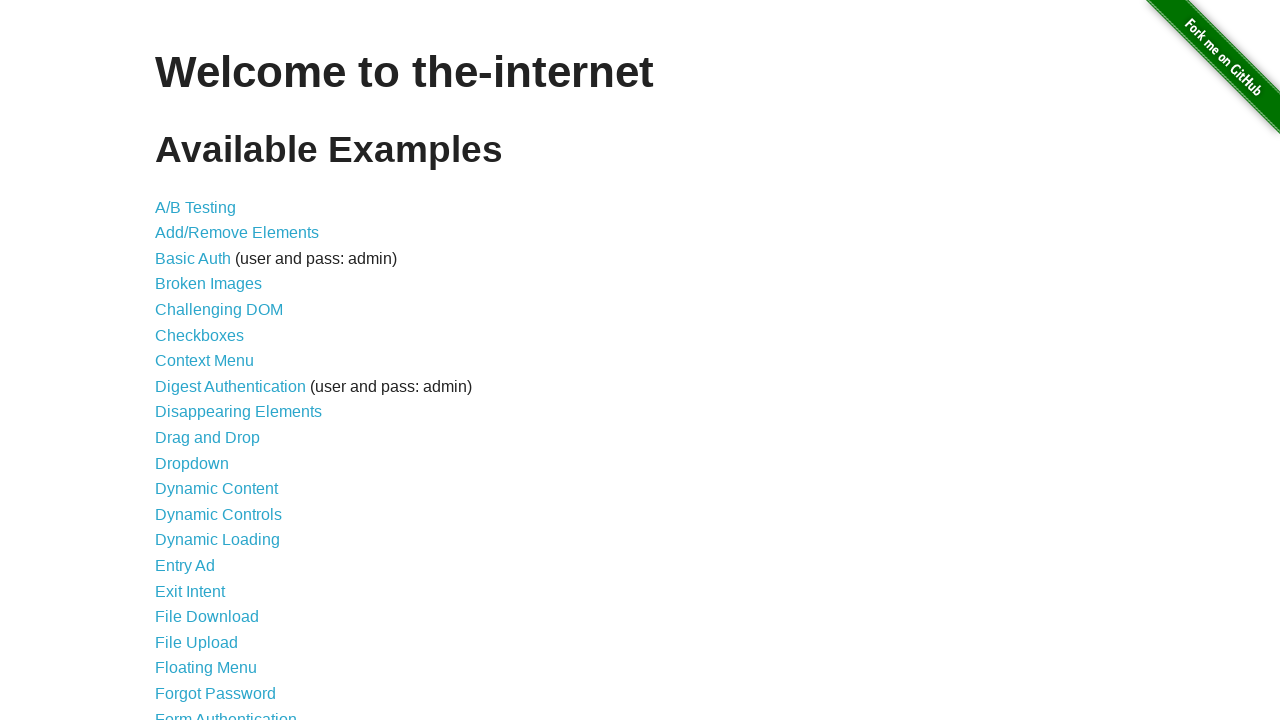

Clicked on the Nested Frames link at (210, 395) on xpath=//a[text()='Nested Frames']
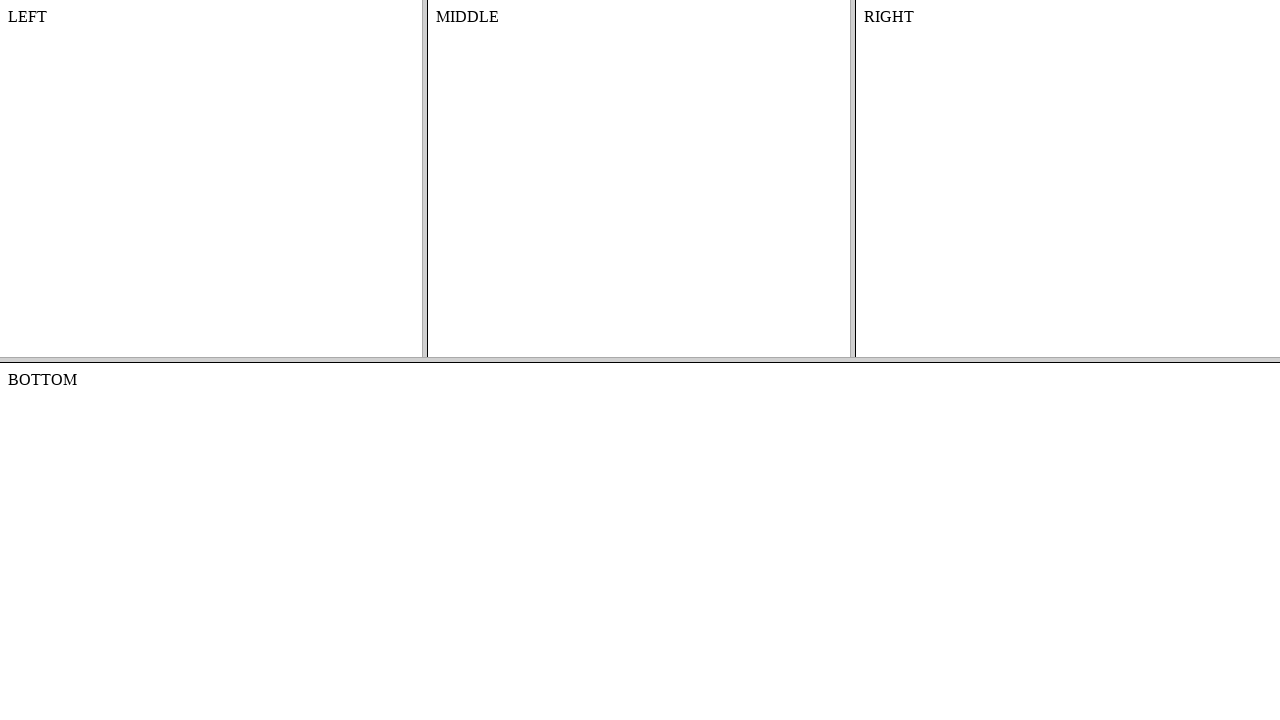

Nested Frames page loaded with domcontentloaded state
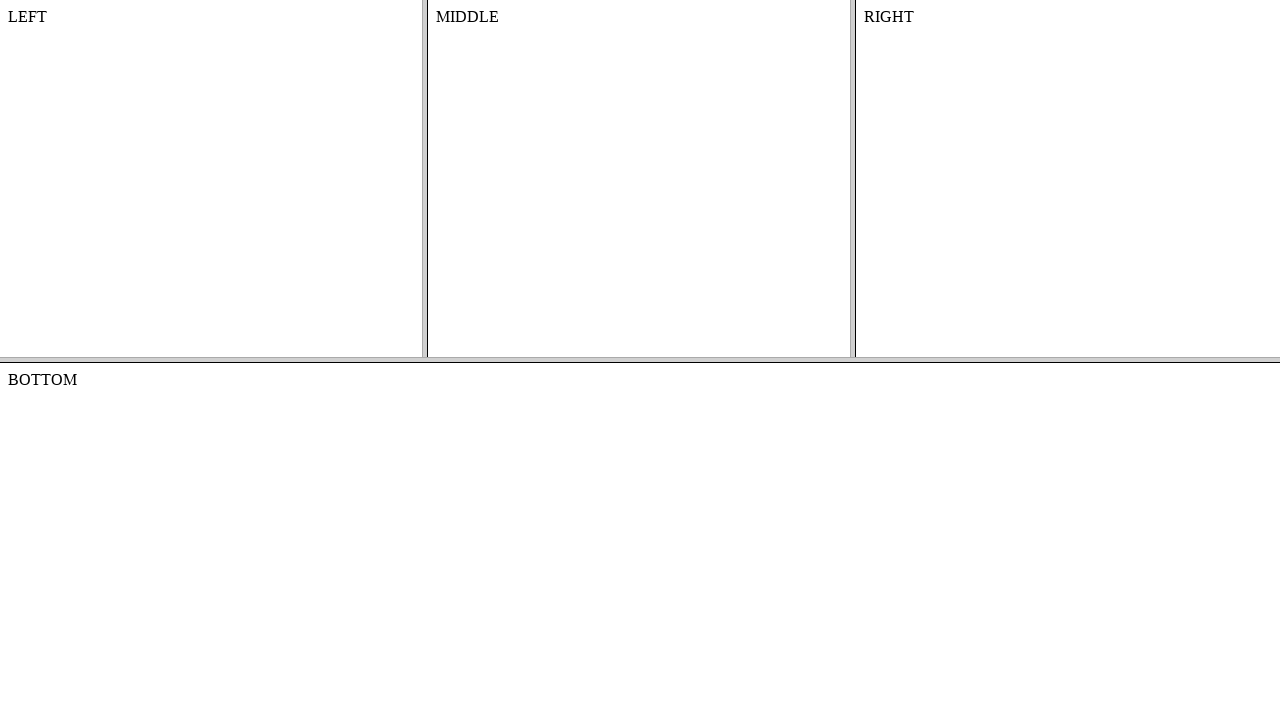

Located and switched to the top frame
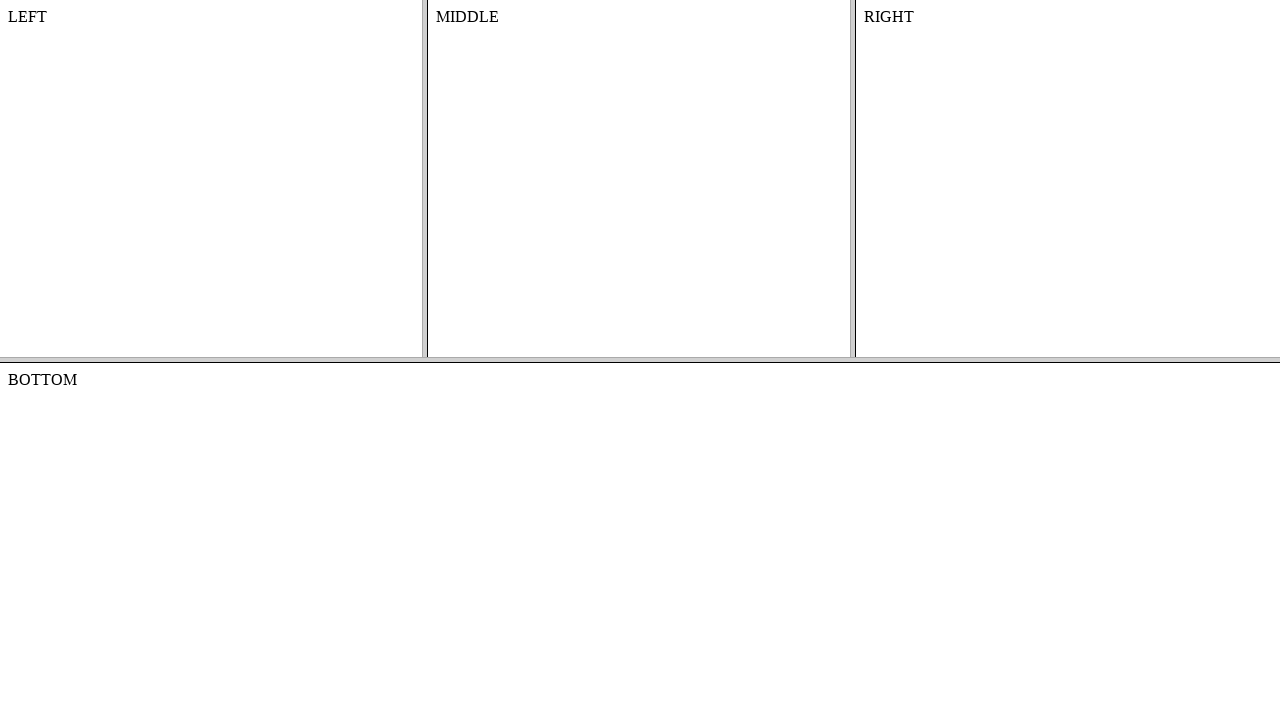

Located the middle frame within the top frame
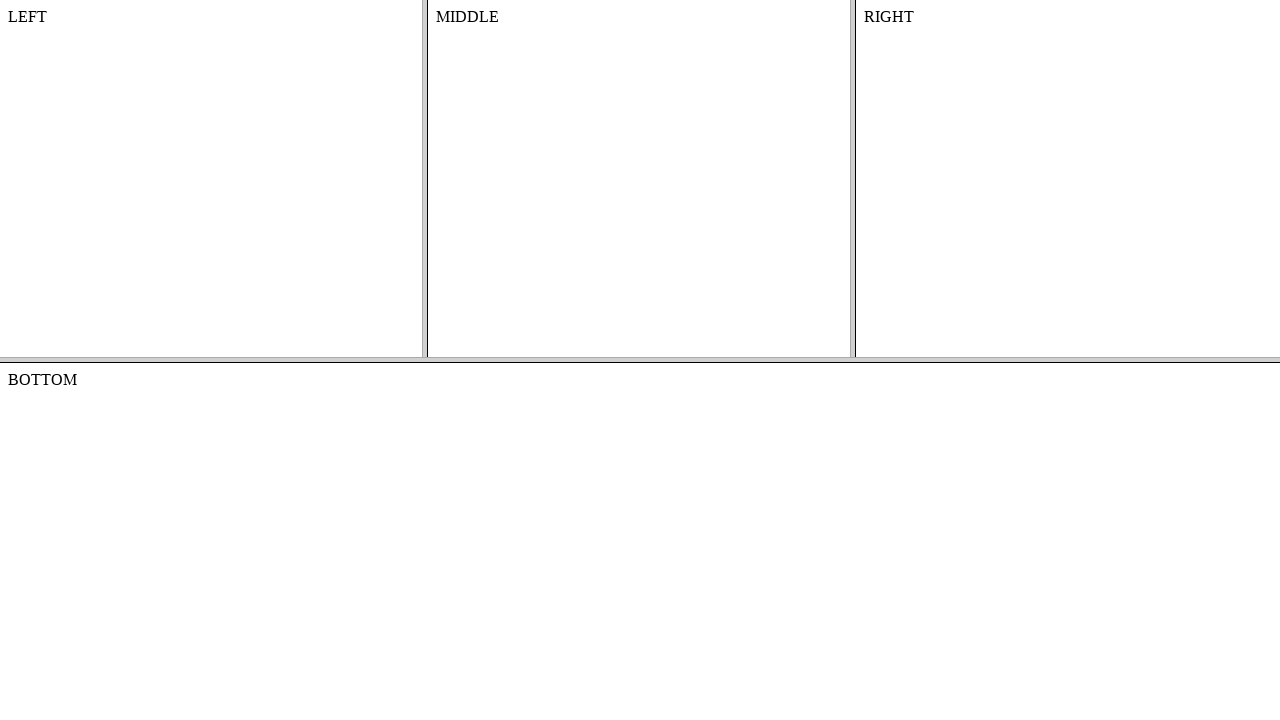

Verified content is accessible in the middle frame
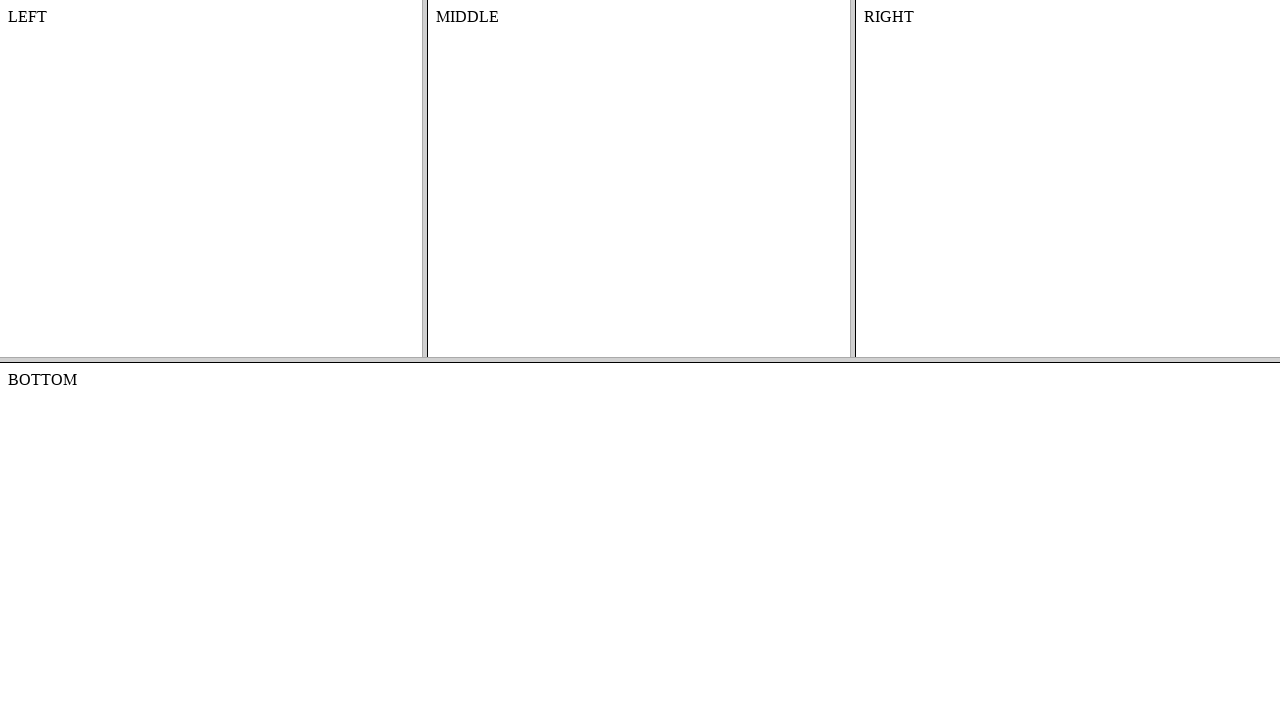

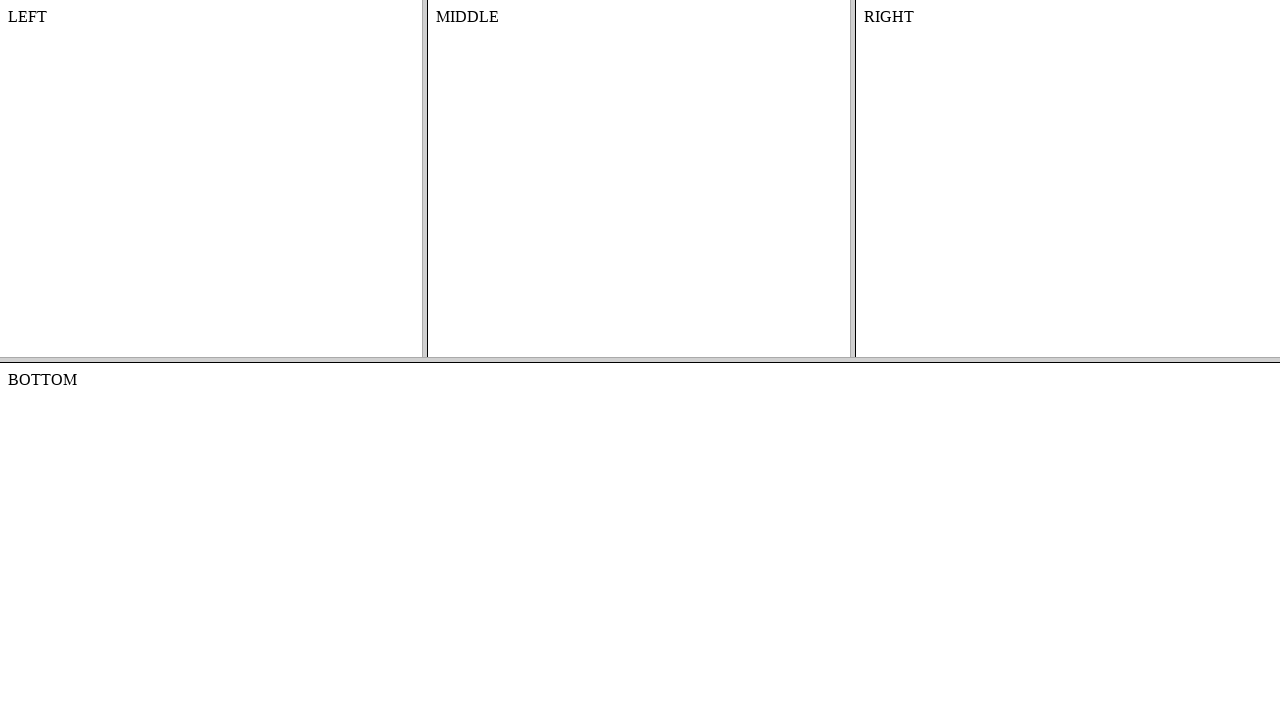